Tests the Add/Remove Elements functionality by clicking the add button multiple times and then removing the added elements

Starting URL: https://the-internet.herokuapp.com

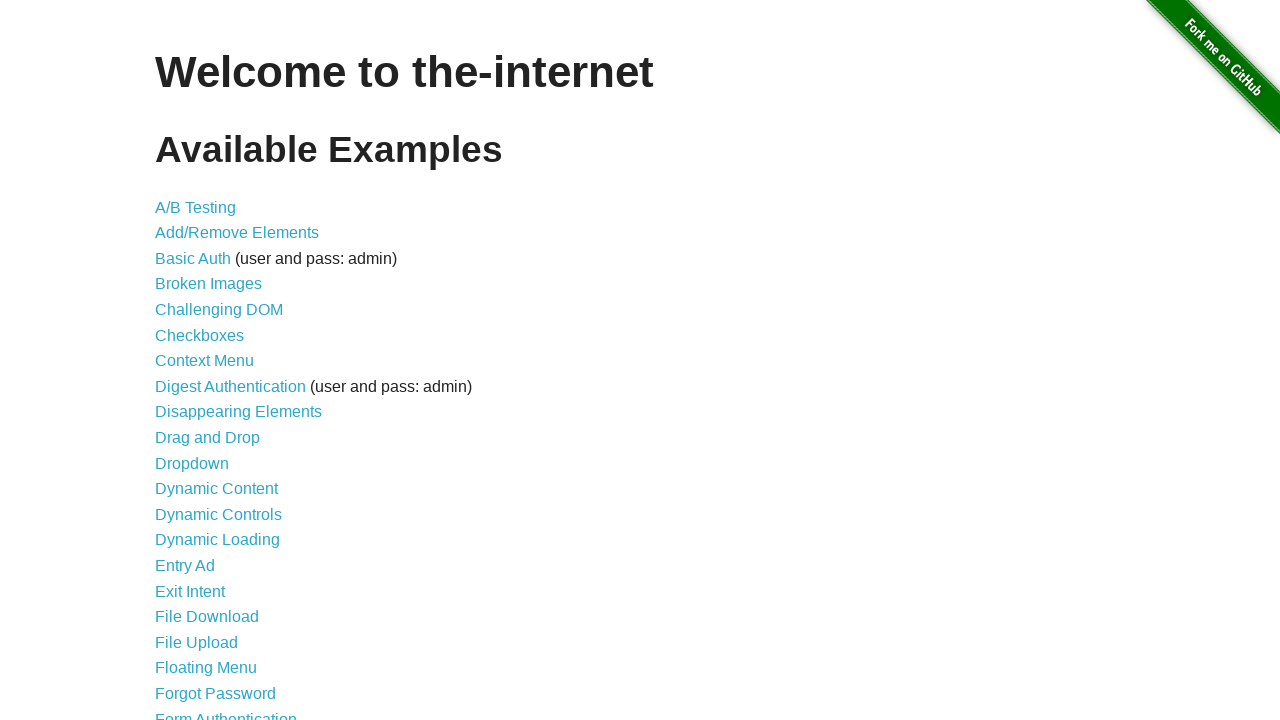

Clicked on Add/Remove Elements link at (237, 233) on xpath=//*[@id="content"]/ul/li[2]/a
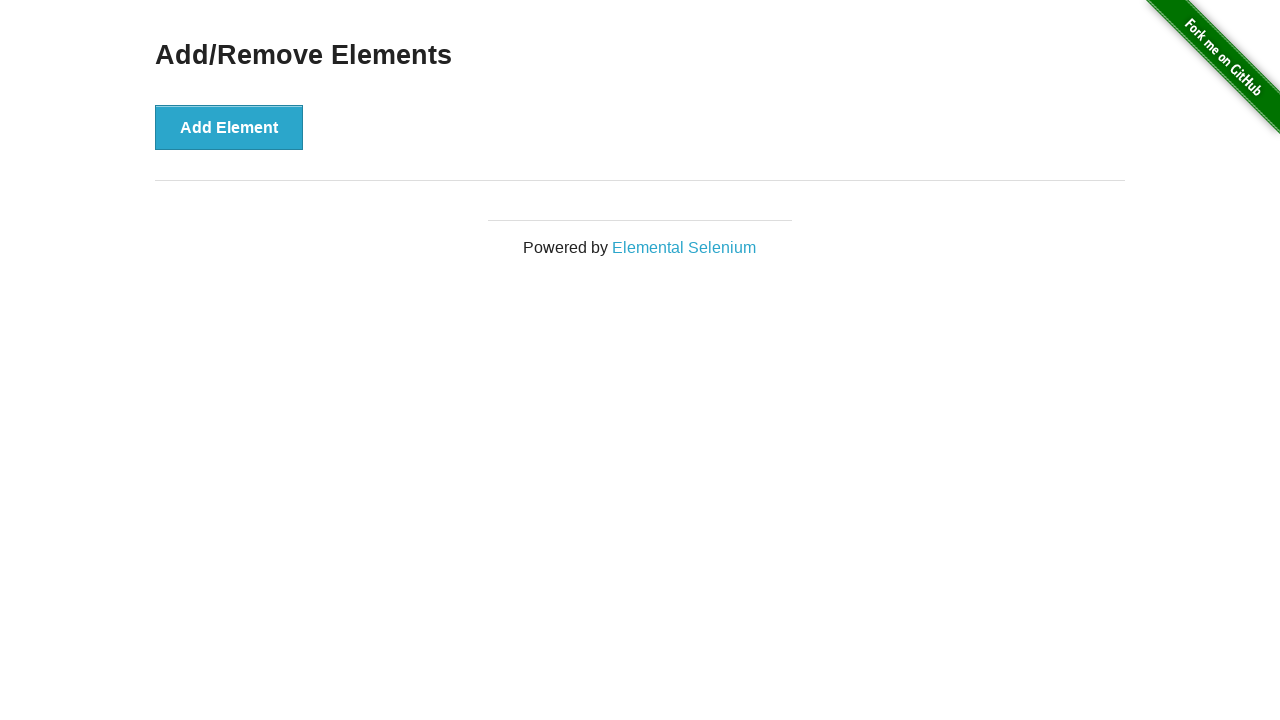

Clicked add button (1/4) at (229, 127) on xpath=//*[@id="content"]/div/button
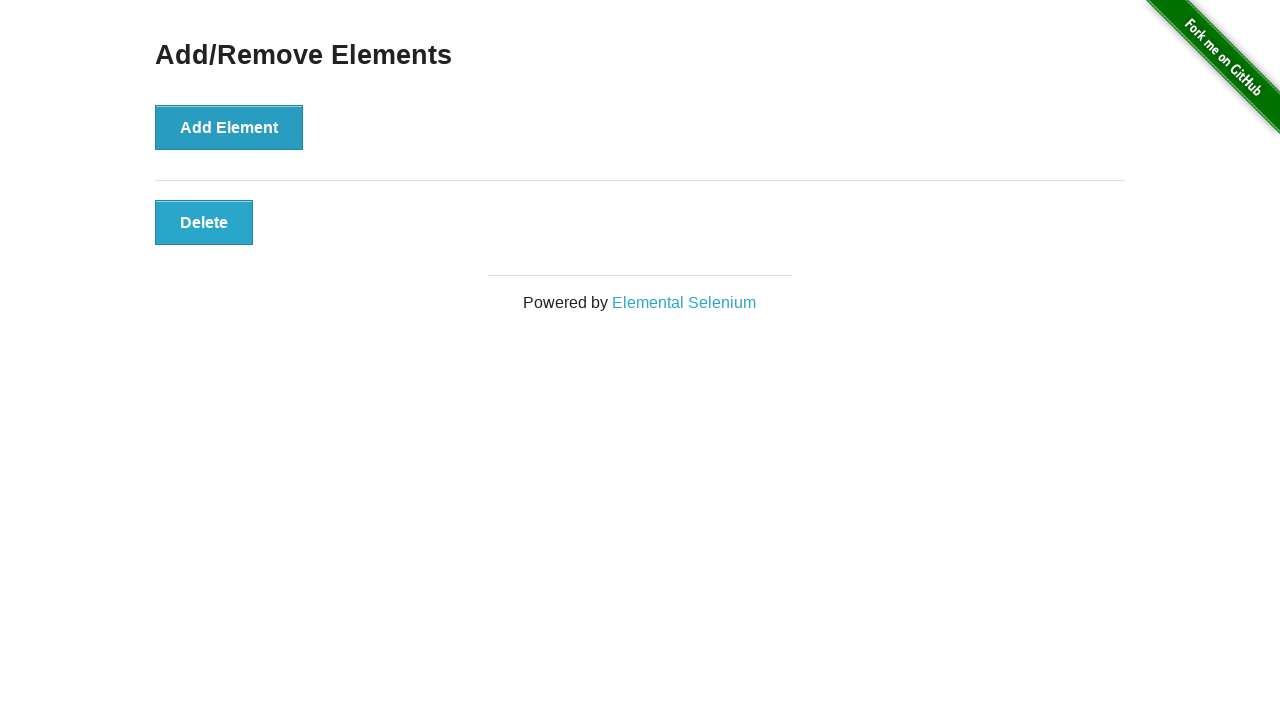

Clicked add button (2/4) at (229, 127) on xpath=//*[@id="content"]/div/button
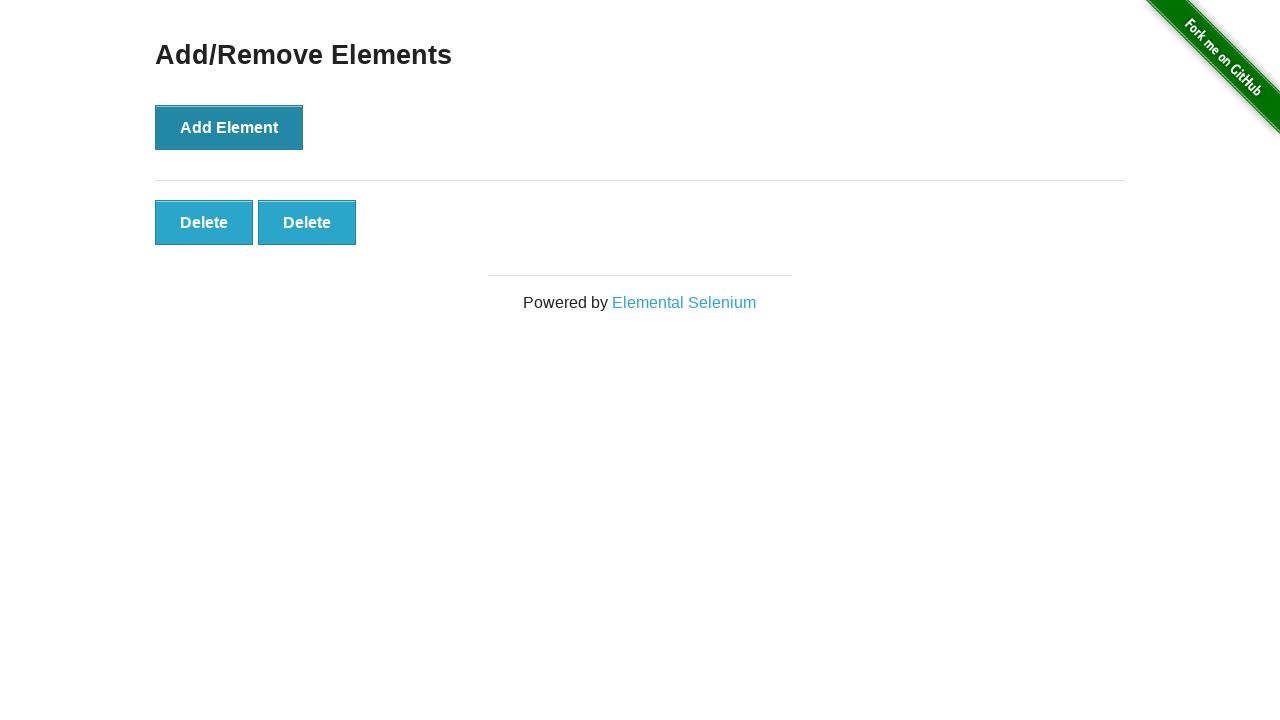

Clicked add button (3/4) at (229, 127) on xpath=//*[@id="content"]/div/button
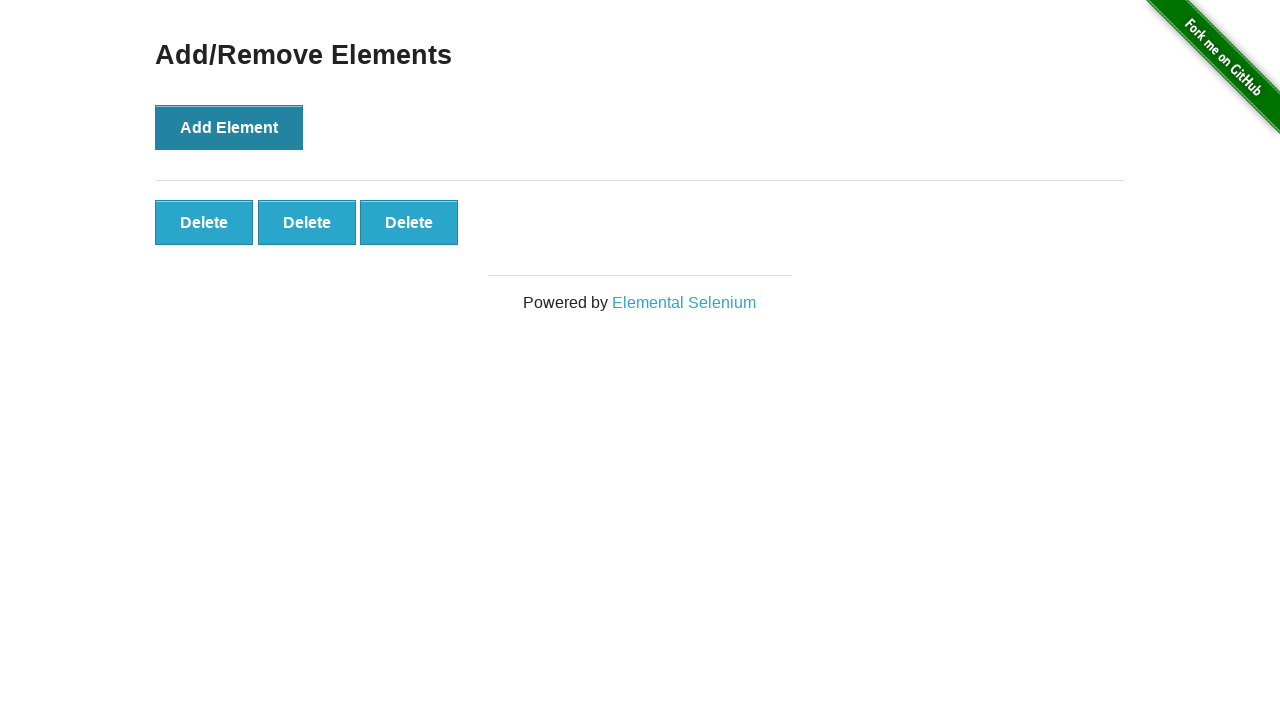

Clicked add button (4/4) at (229, 127) on xpath=//*[@id="content"]/div/button
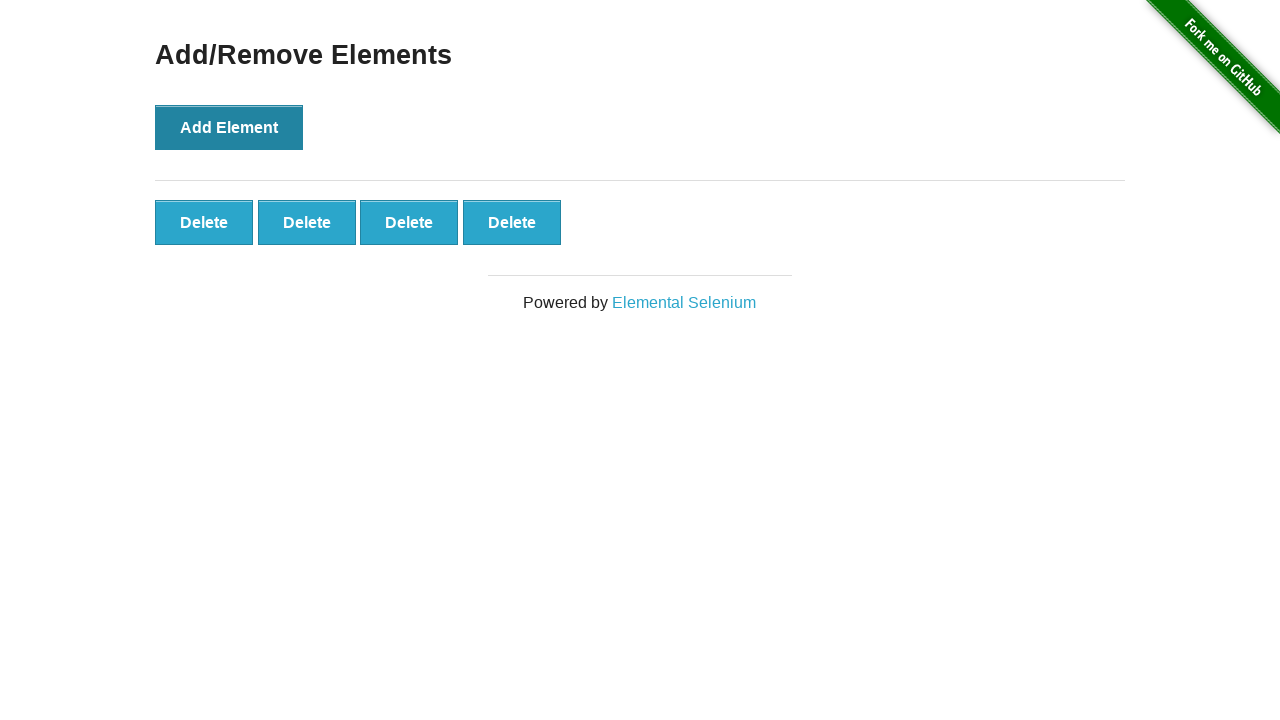

Clicked remove button (1/4) at (204, 222) on .added-manually
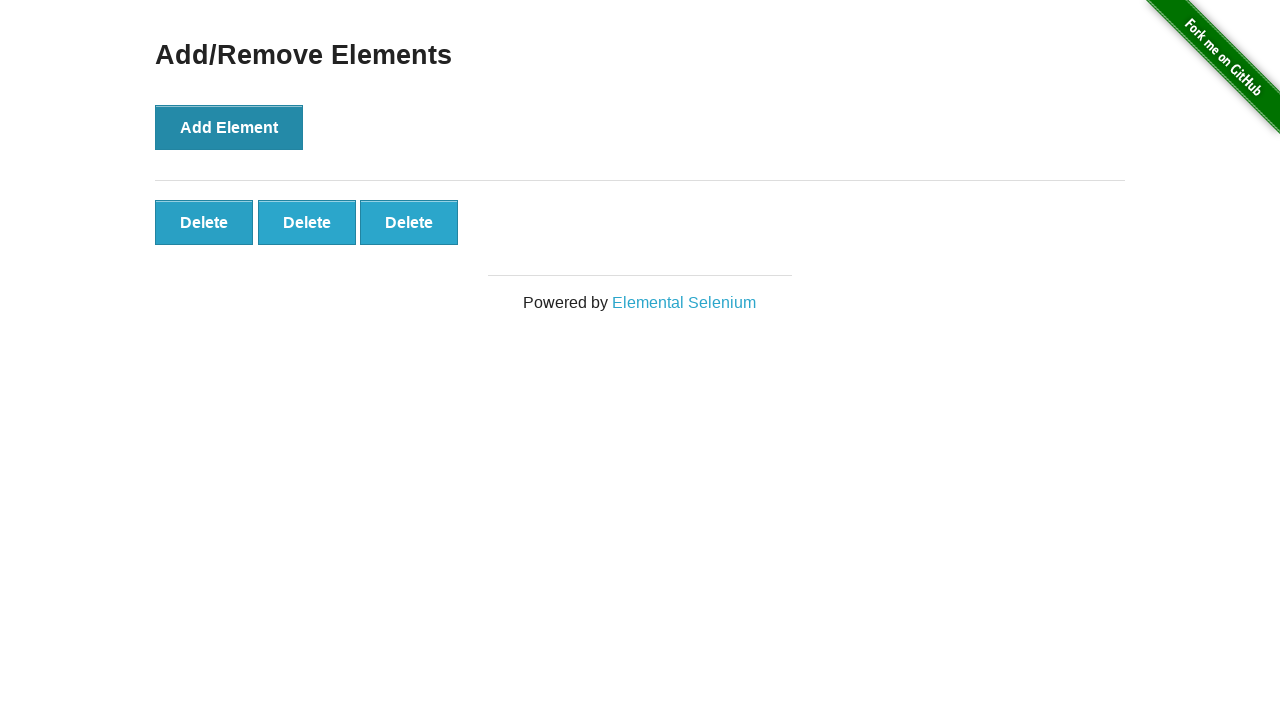

Clicked remove button (2/4) at (204, 222) on .added-manually
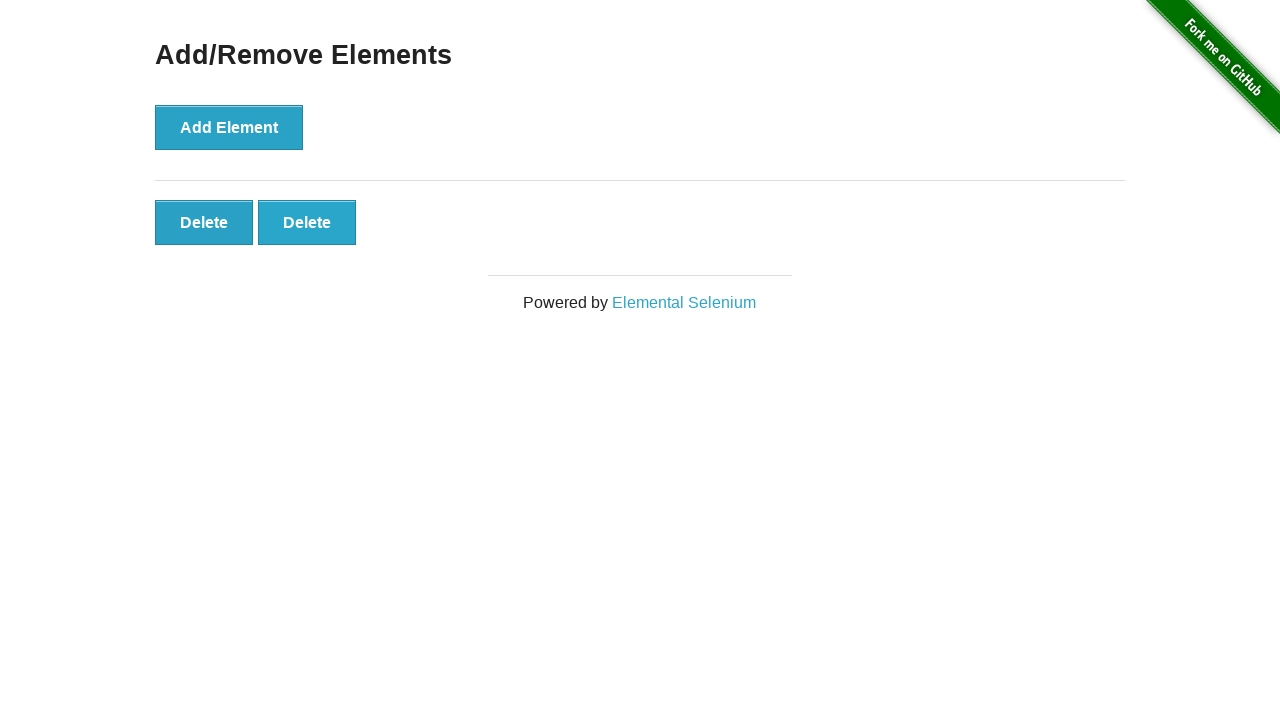

Clicked remove button (3/4) at (204, 222) on .added-manually
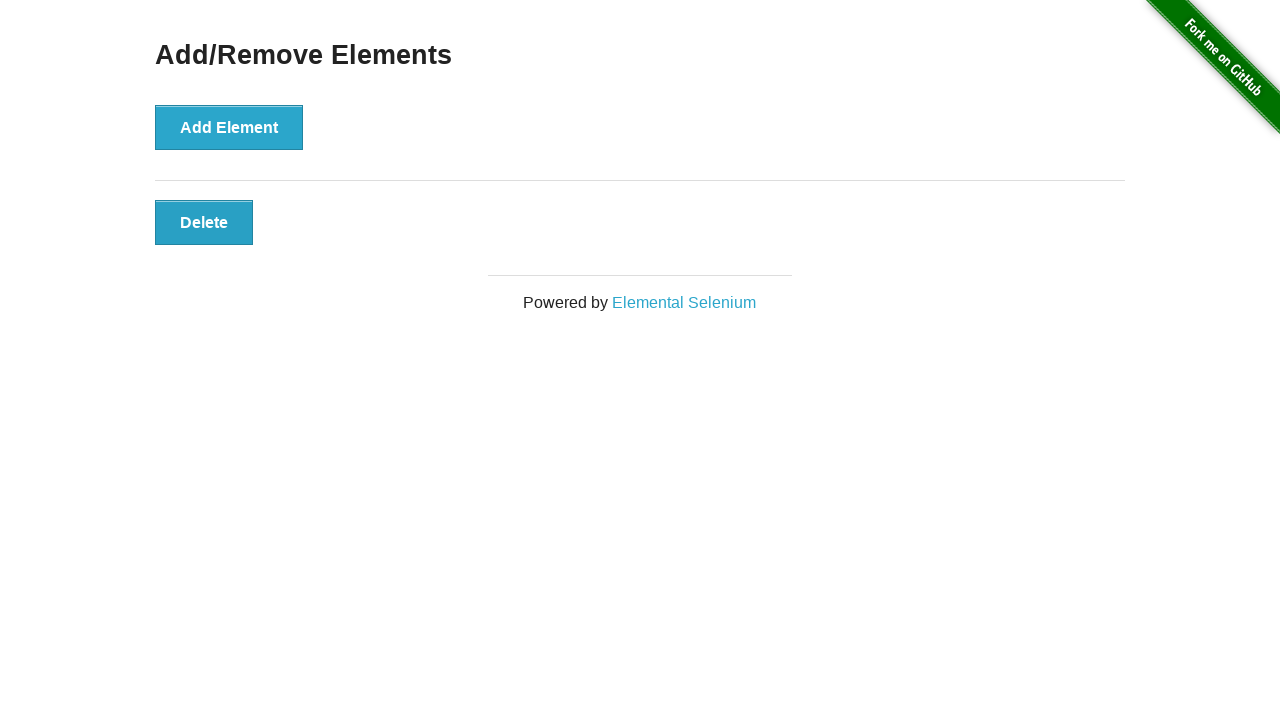

Clicked remove button (4/4) at (204, 222) on .added-manually
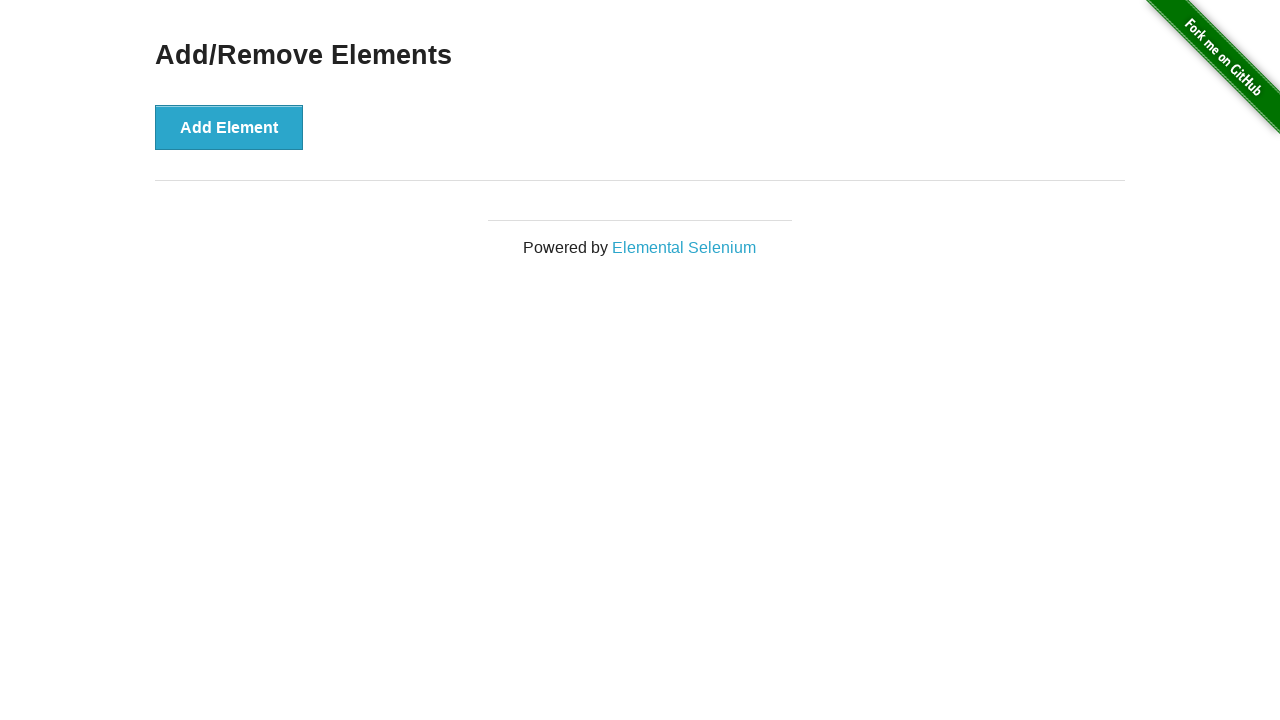

Navigated back to previous page
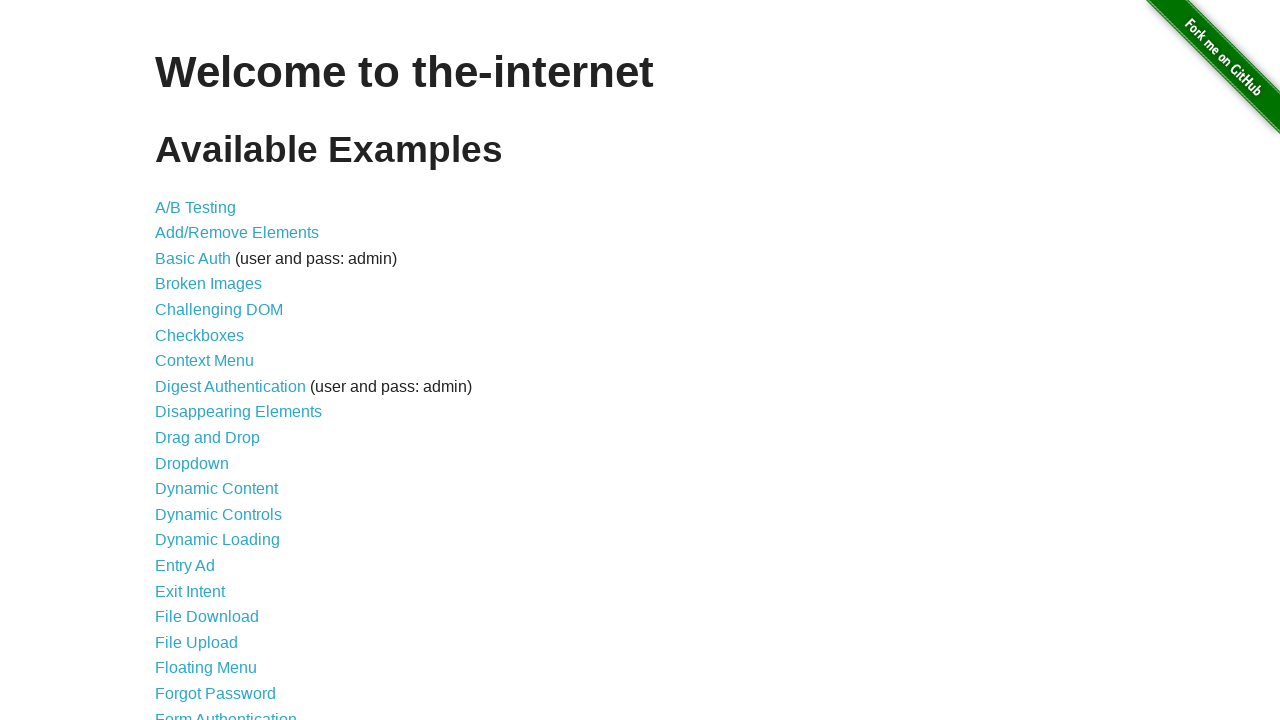

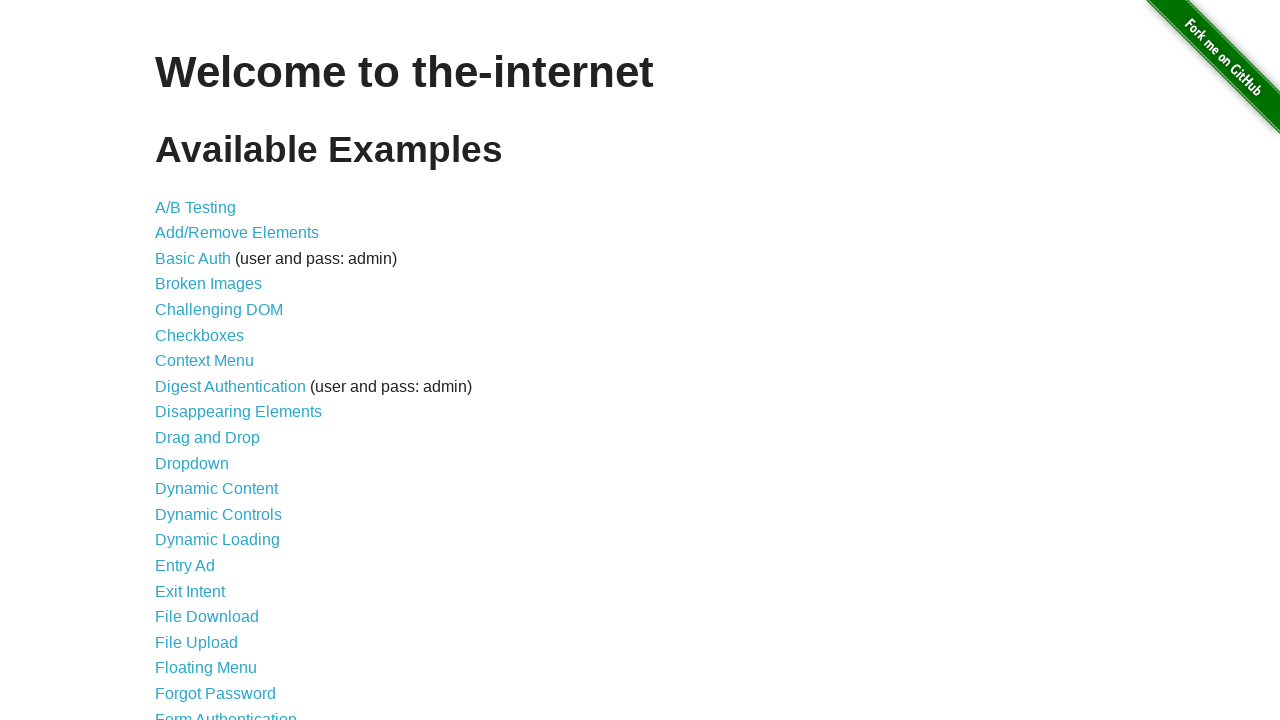